Tests that clicking the Email column header sorts the table data alphabetically in ascending order.

Starting URL: http://the-internet.herokuapp.com/tables

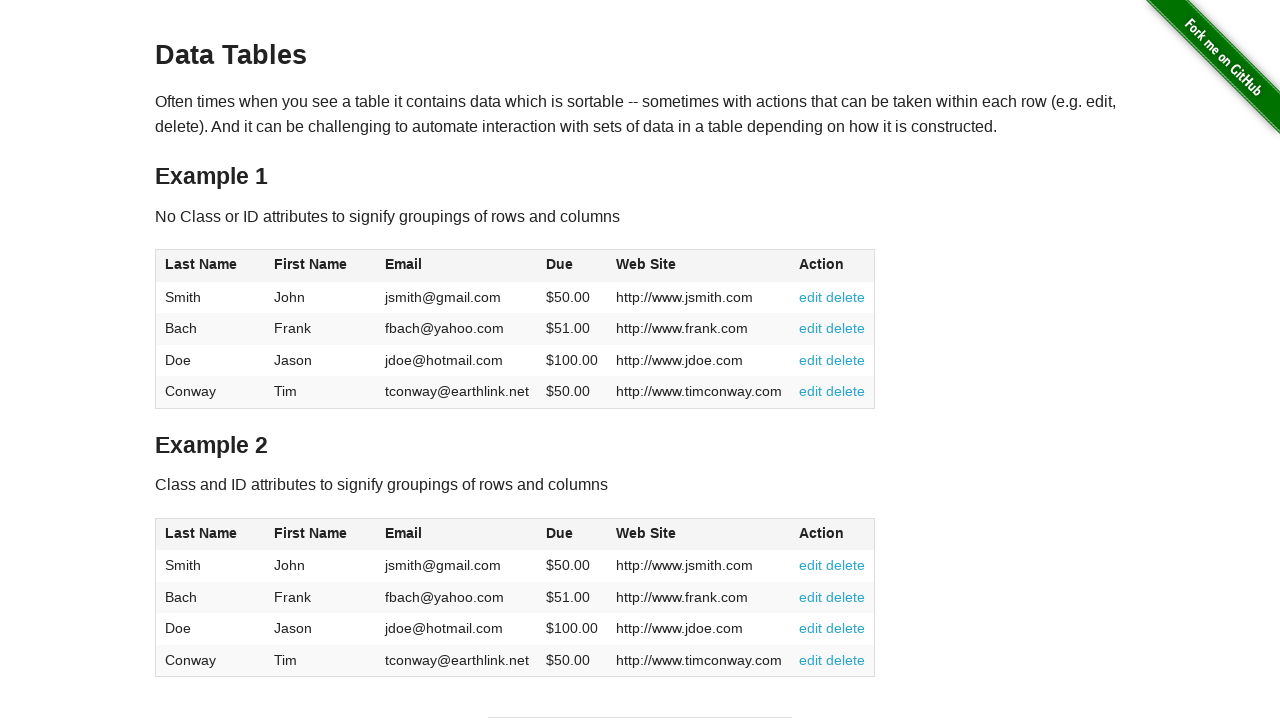

Clicked Email column header to sort ascending at (457, 266) on #table1 thead tr th:nth-of-type(3)
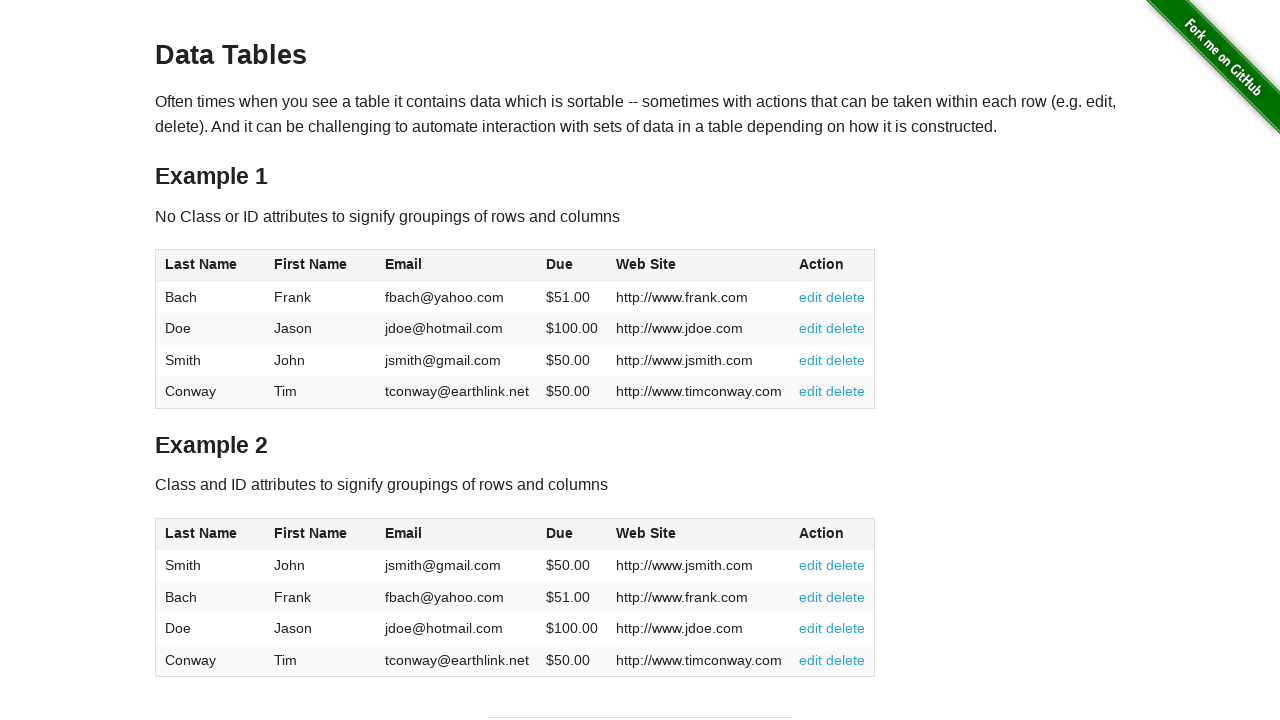

Email column cells loaded in table body
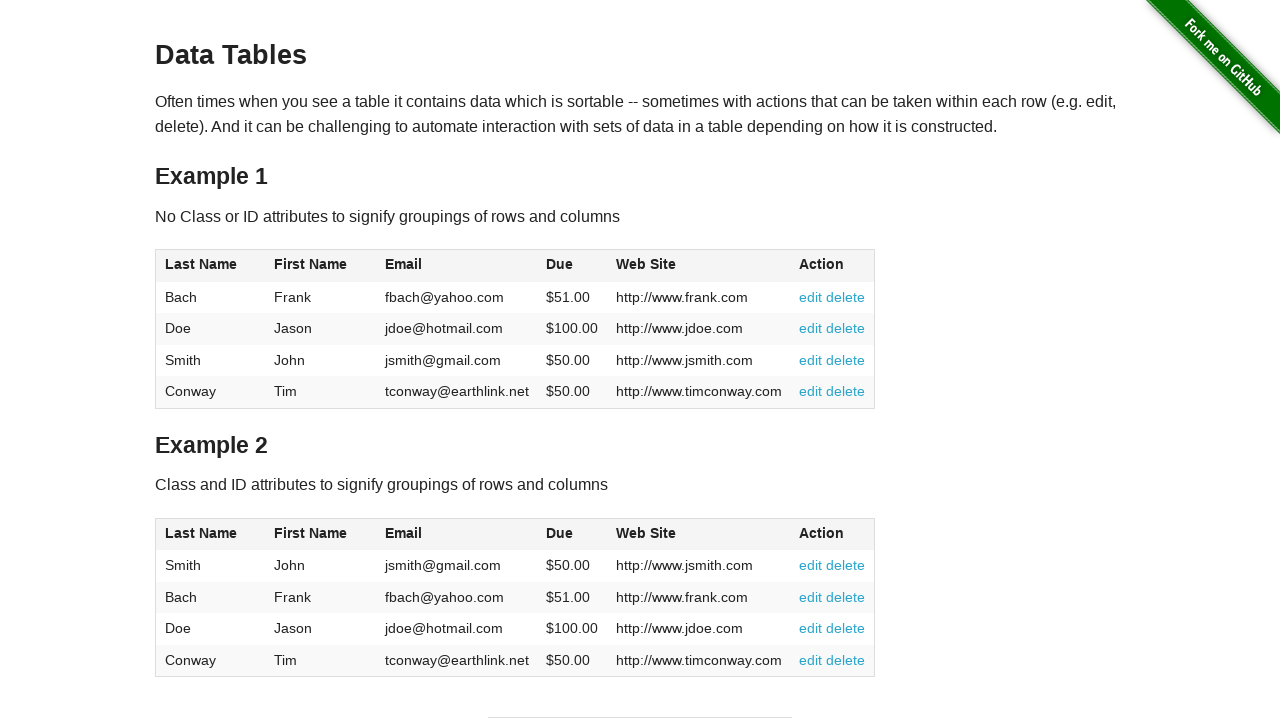

Retrieved all email values from table
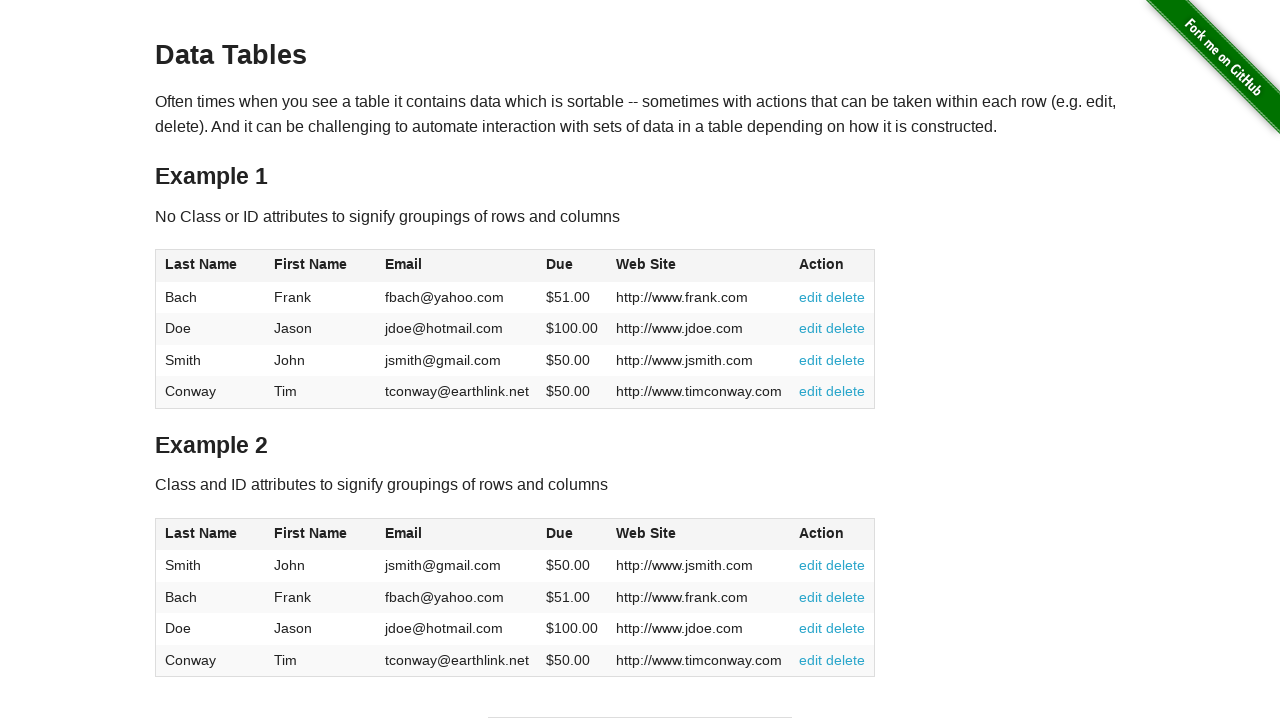

Verified email sort order: 'fbach@yahoo.com' <= 'jdoe@hotmail.com'
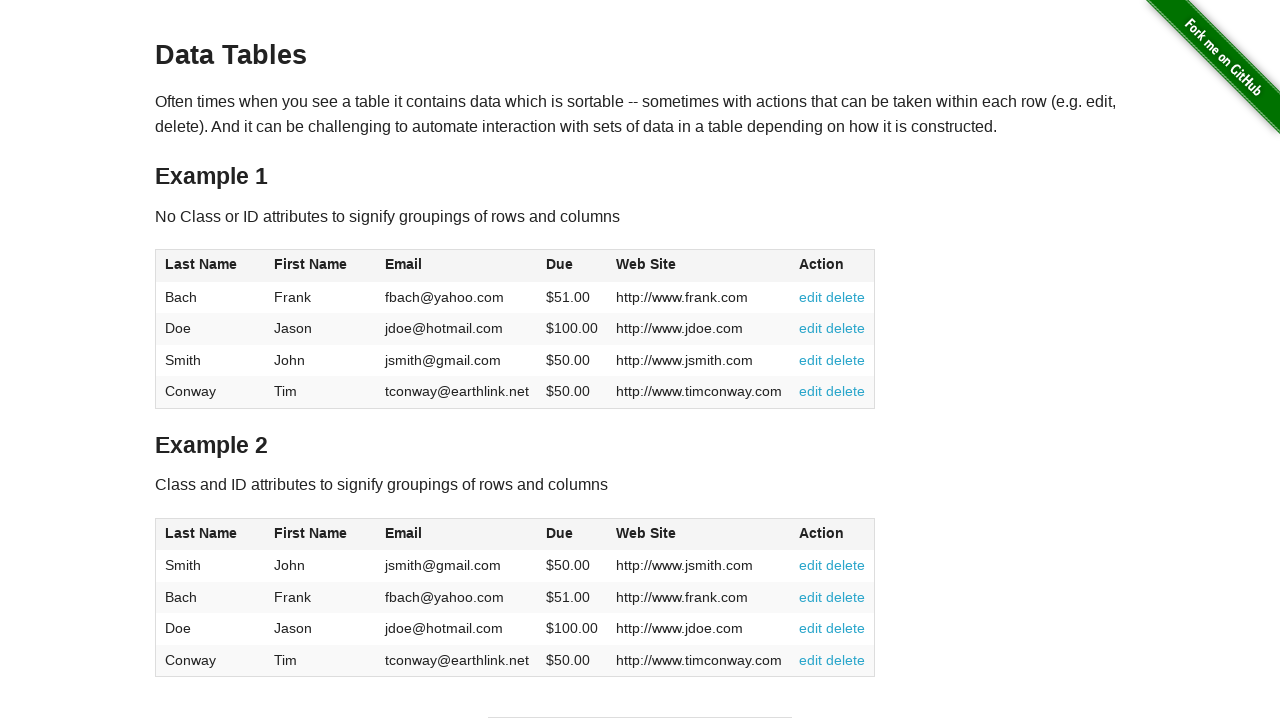

Verified email sort order: 'jdoe@hotmail.com' <= 'jsmith@gmail.com'
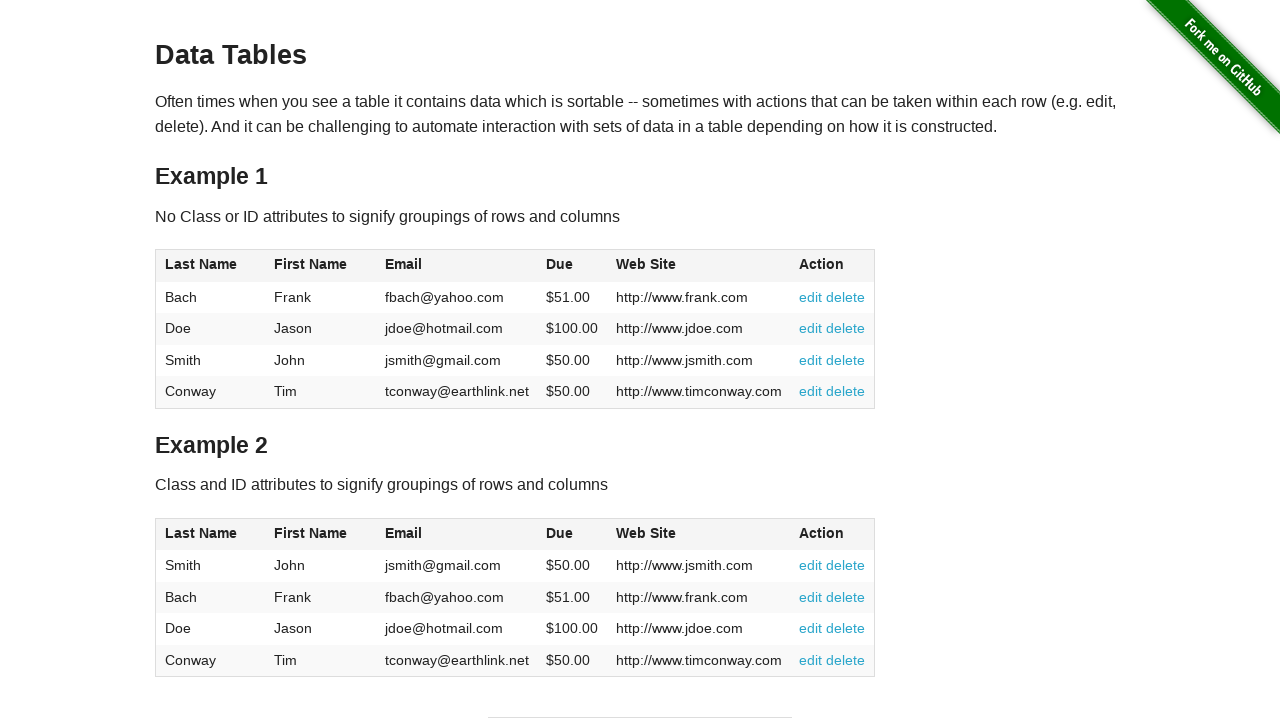

Verified email sort order: 'jsmith@gmail.com' <= 'tconway@earthlink.net'
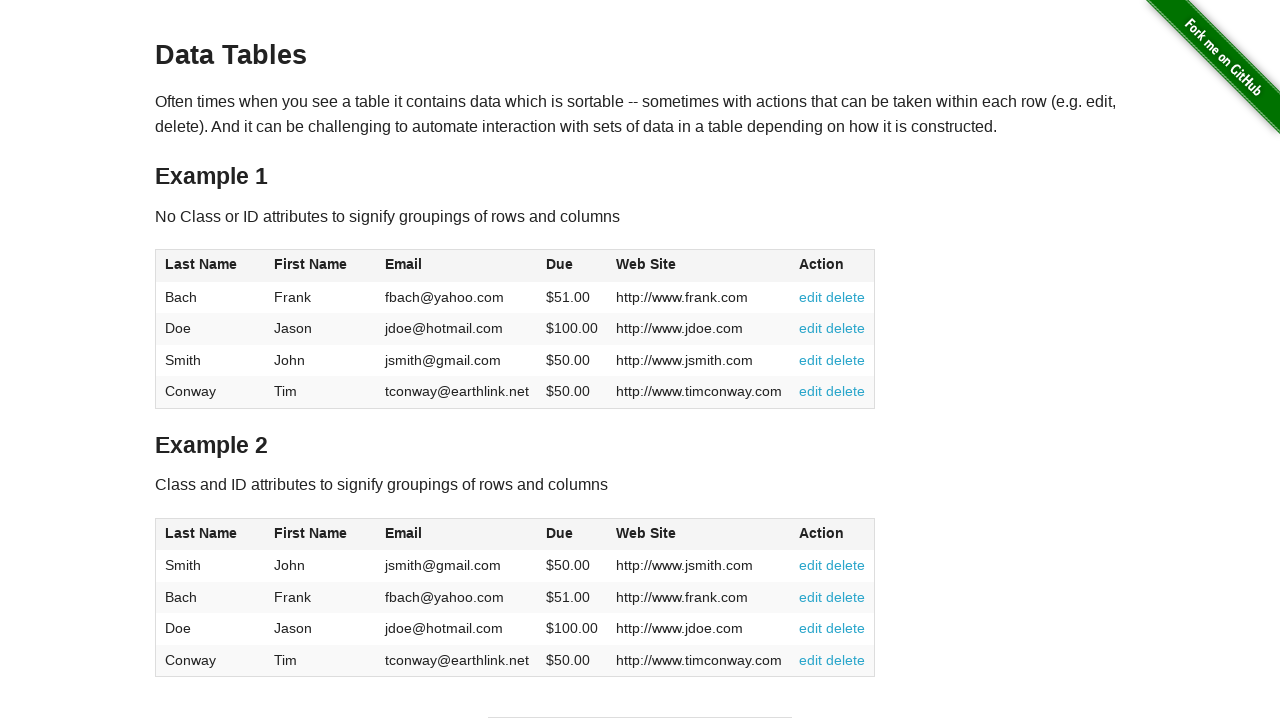

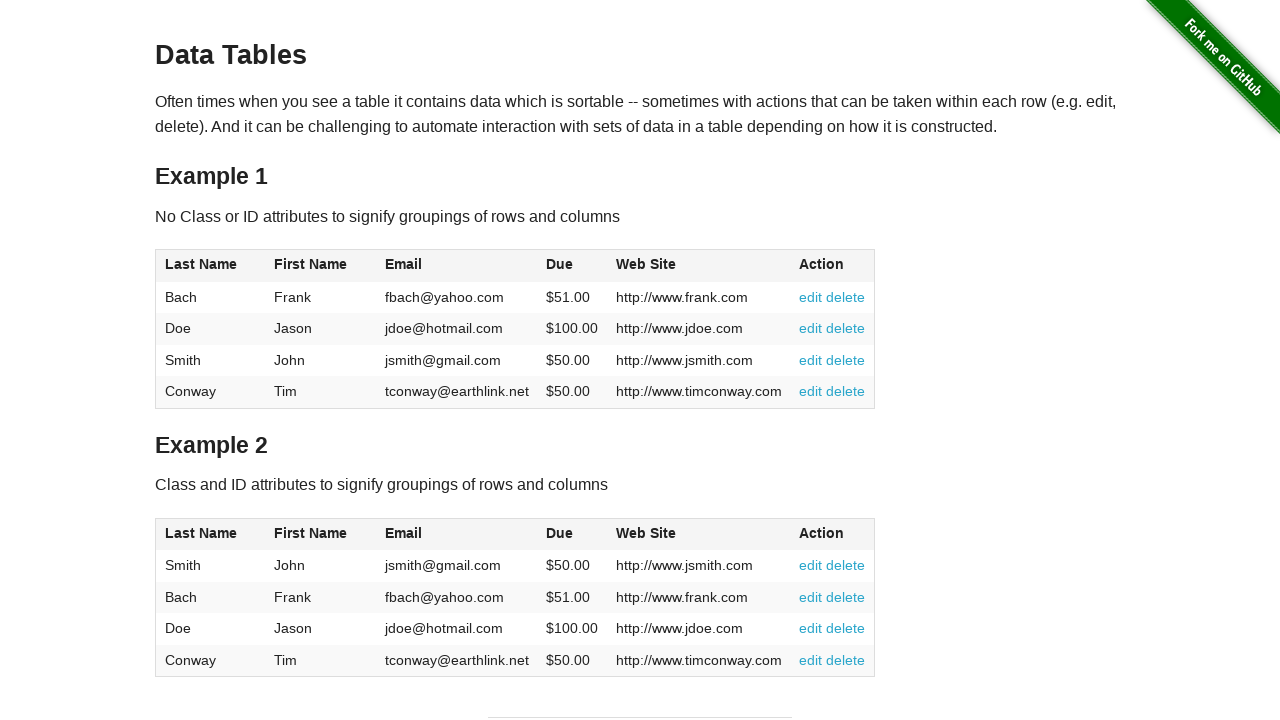